Tests adding todo items to a todo list by filling the input field and pressing Enter, then verifying the items appear in the list.

Starting URL: https://demo.playwright.dev/todomvc

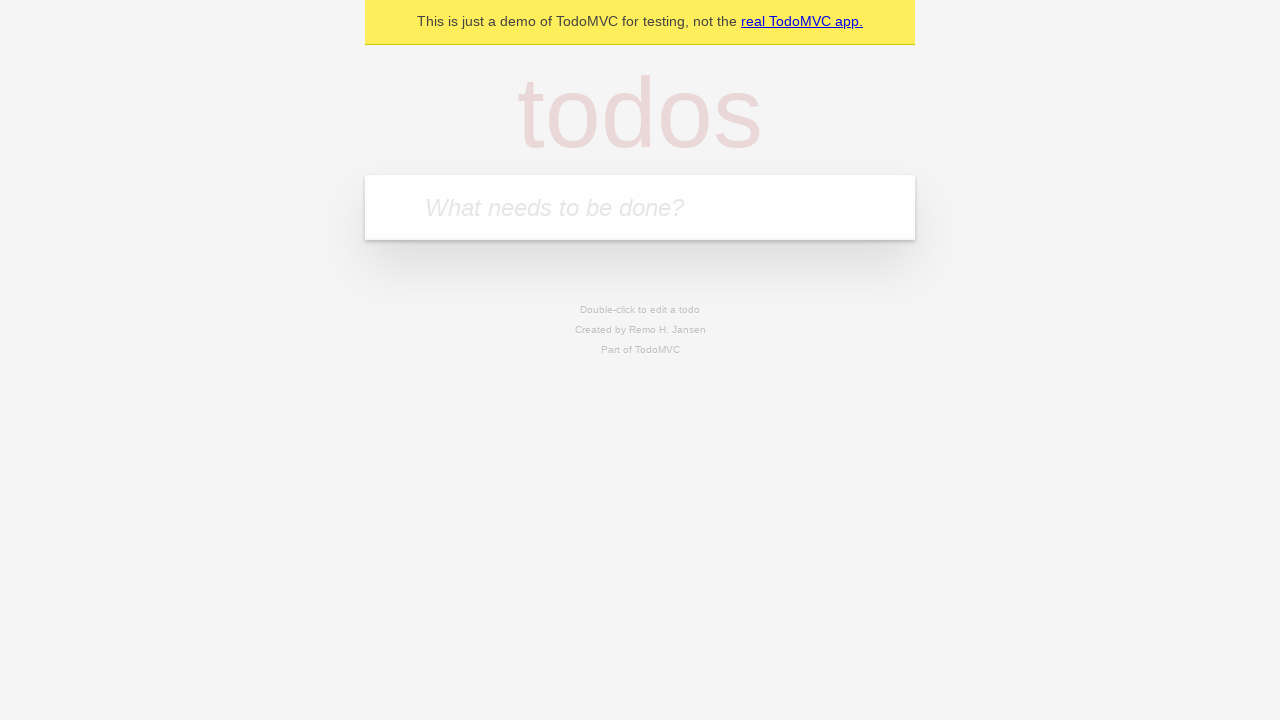

Filled todo input with 'buy some cheese' on internal:attr=[placeholder="What needs to be done?"i]
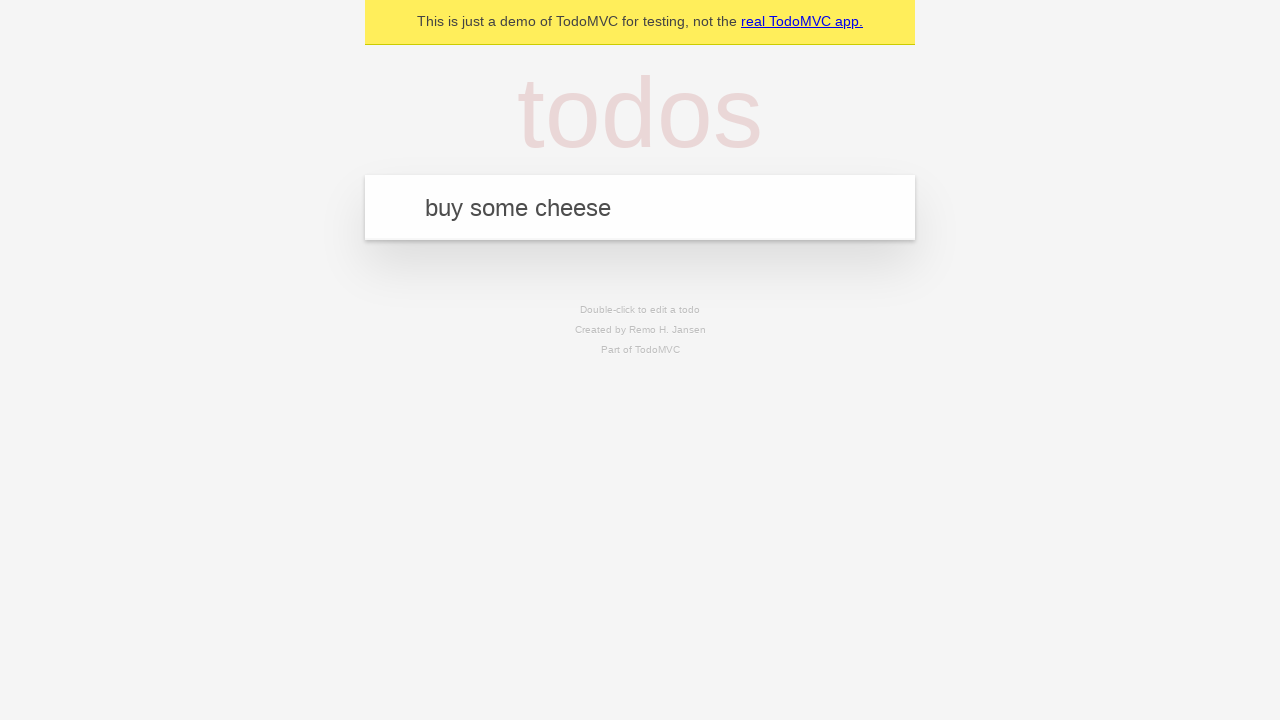

Pressed Enter to add first todo item on internal:attr=[placeholder="What needs to be done?"i]
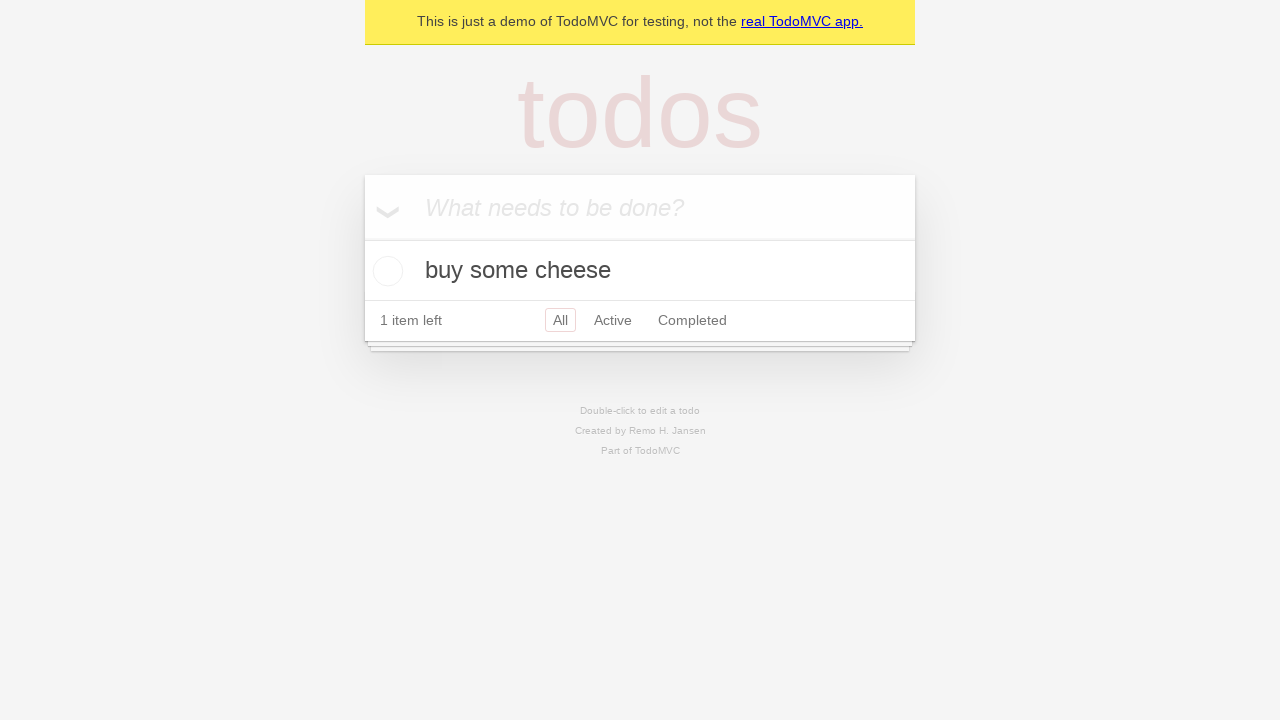

Filled todo input with 'feed the cat' on internal:attr=[placeholder="What needs to be done?"i]
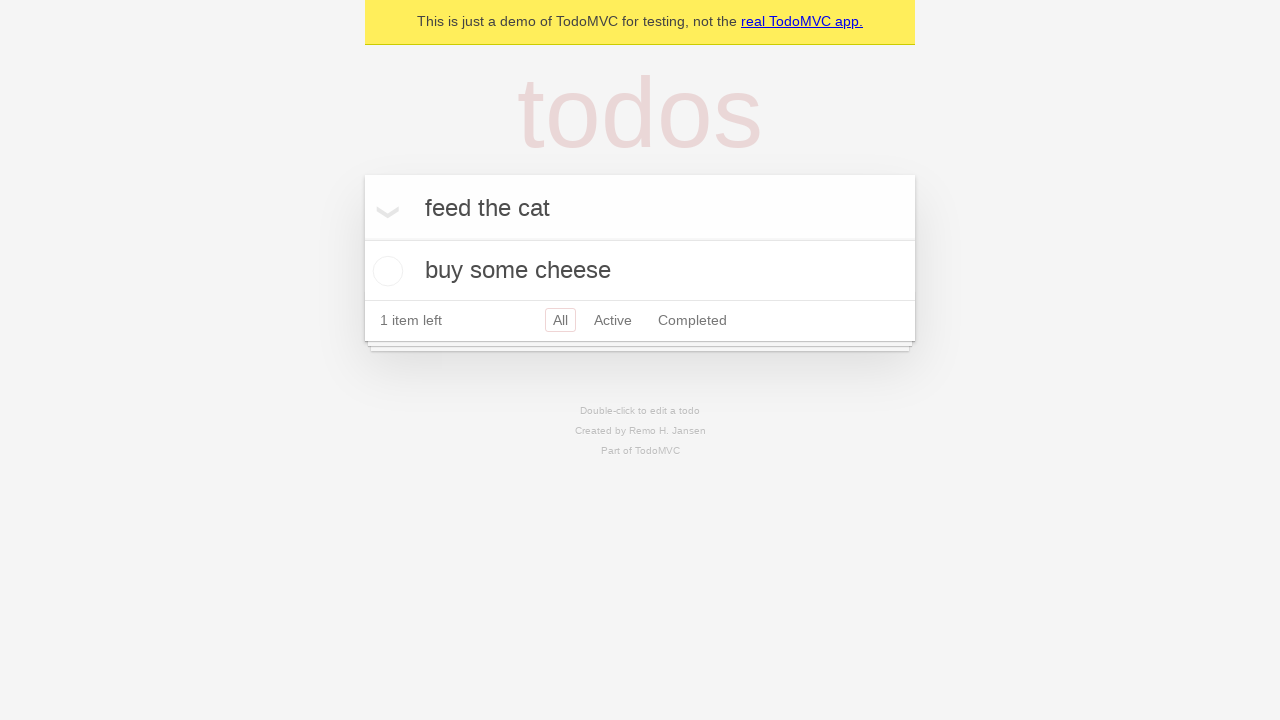

Pressed Enter to add second todo item on internal:attr=[placeholder="What needs to be done?"i]
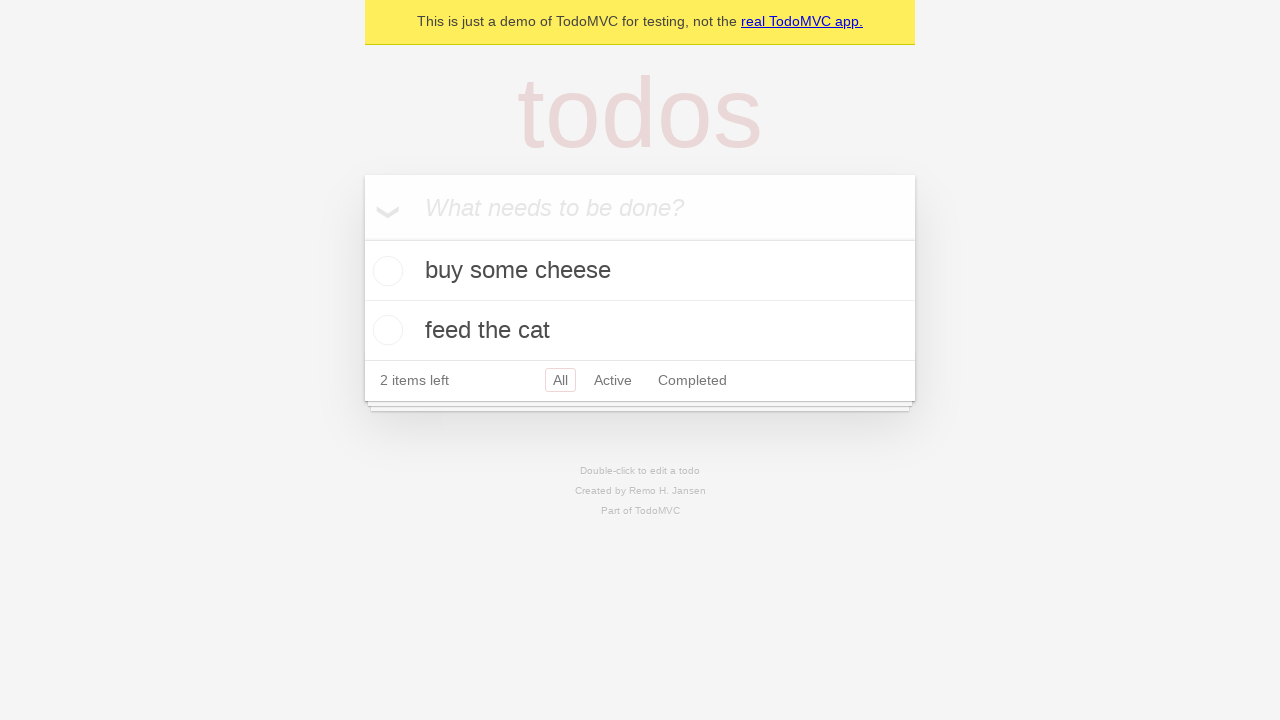

Todo items appeared in the list
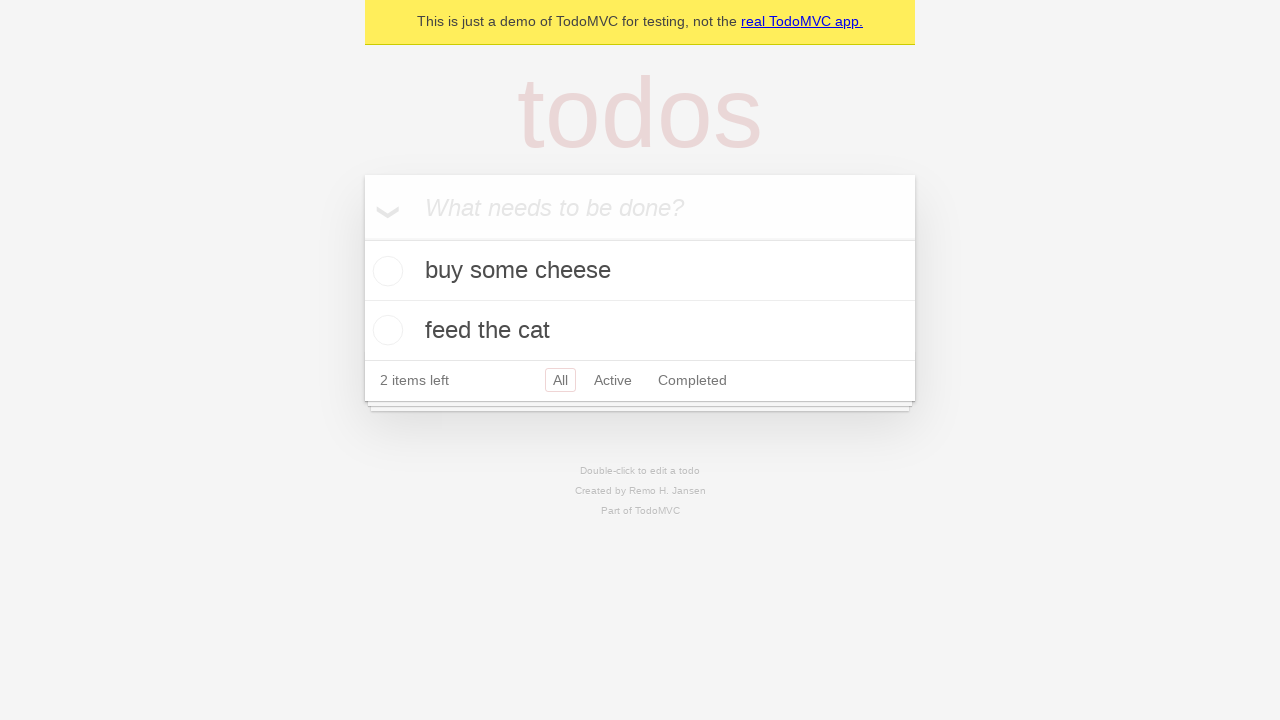

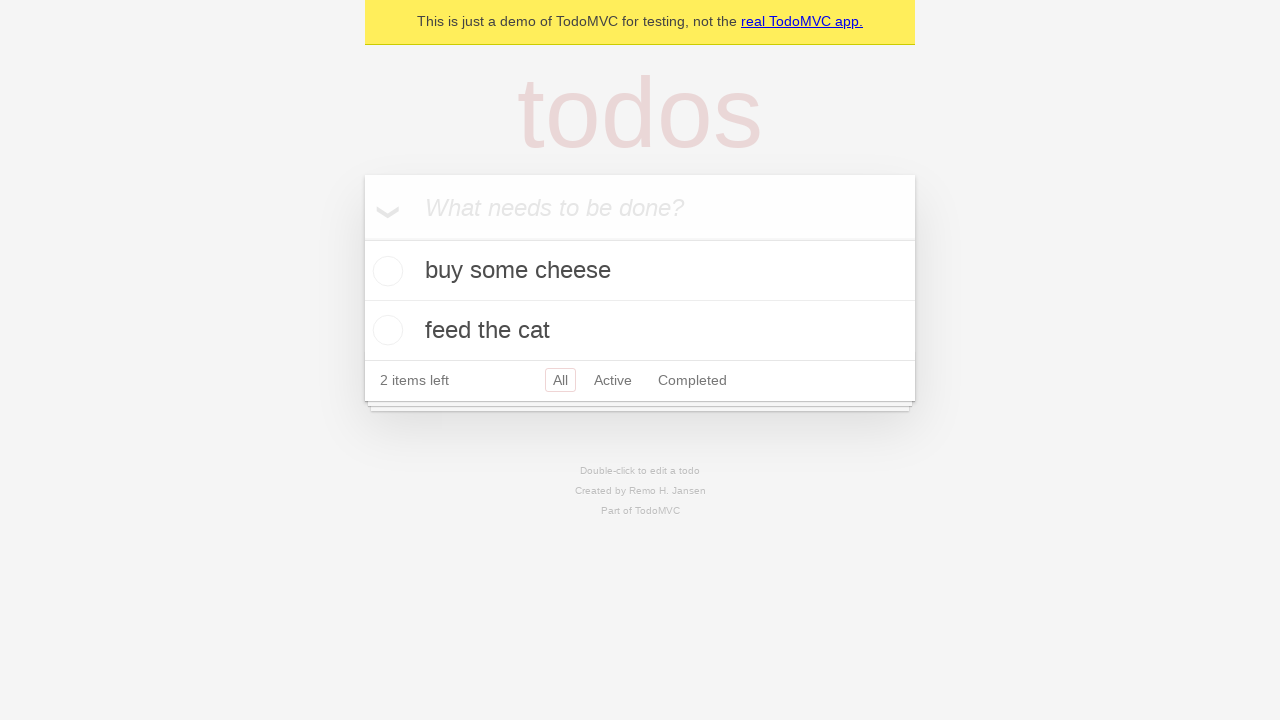